Verifies that 4 text descriptions are displayed under the benefit icons on the Index Page with proper content

Starting URL: https://jdi-testing.github.io/jdi-light/index.html

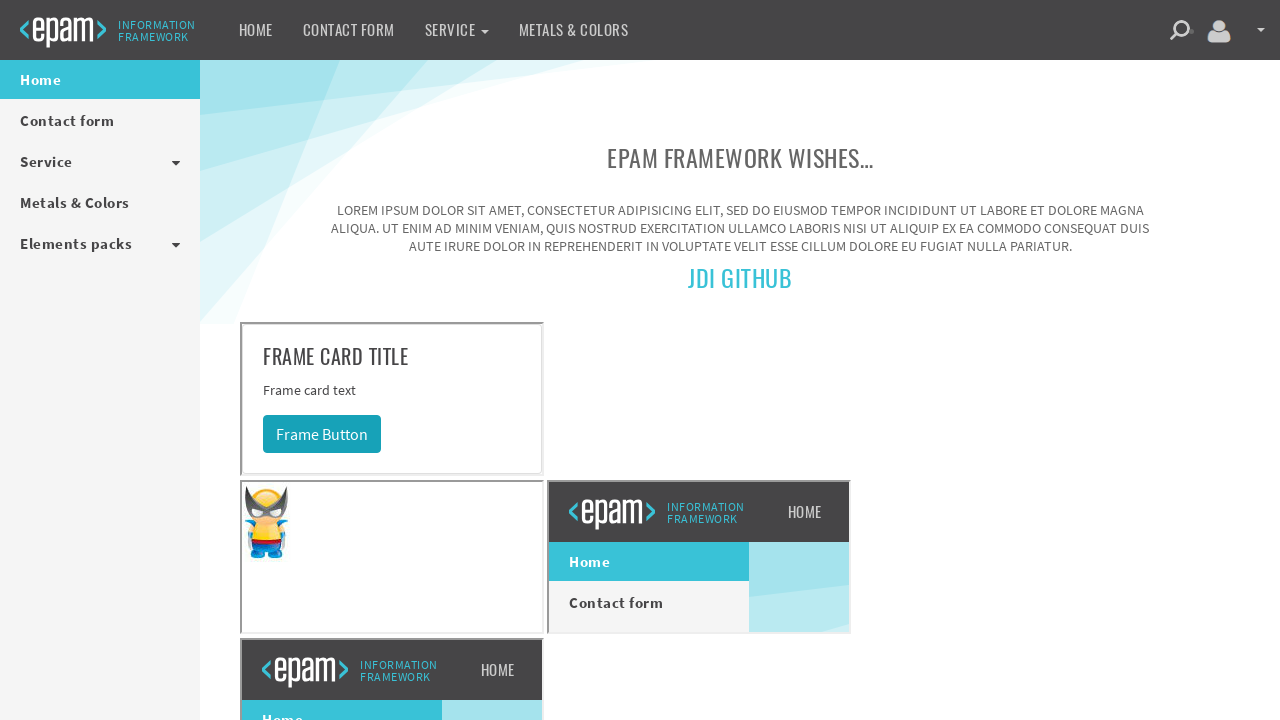

Page loaded - DOM content ready
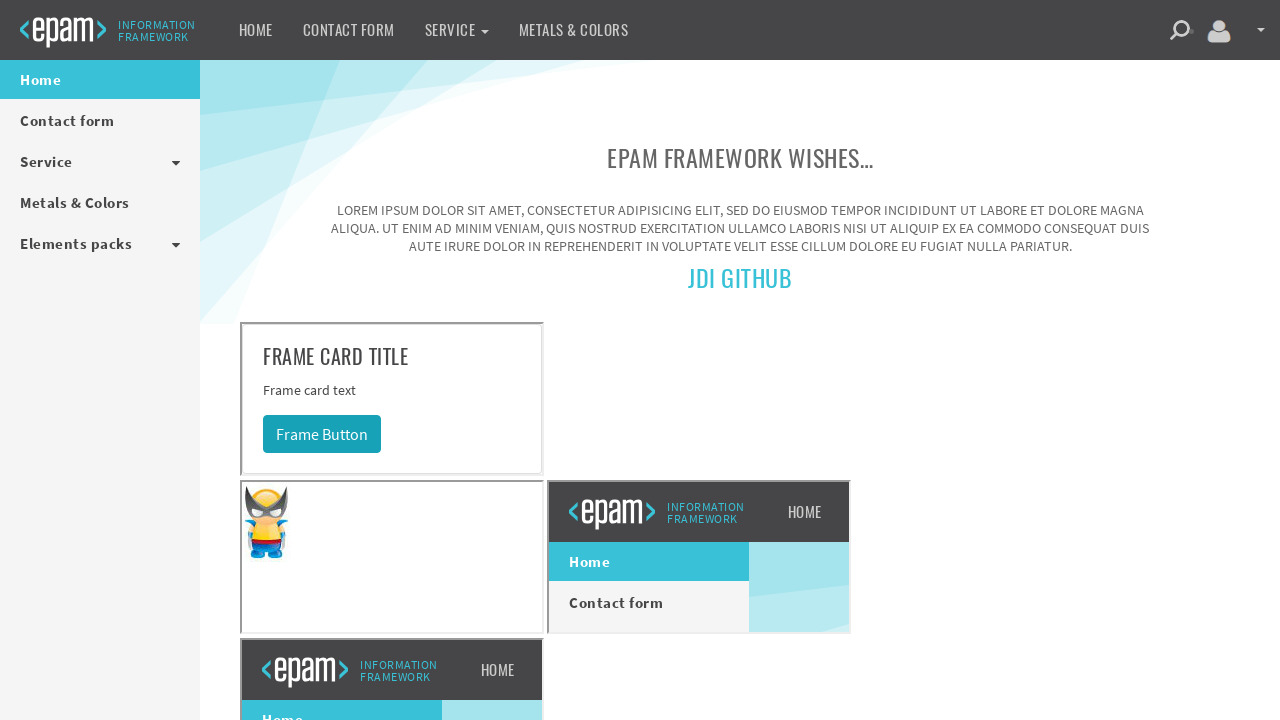

Scrolled down 500 pixels to reveal benefit text elements
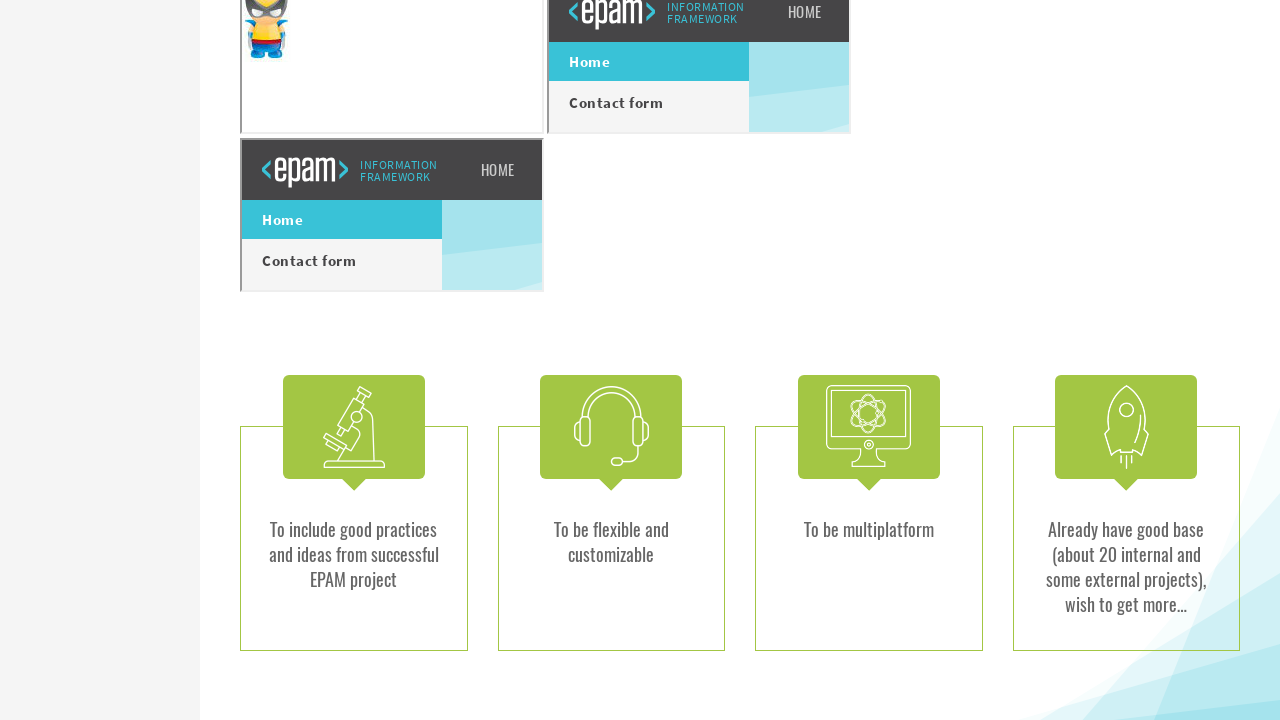

Benefit text elements appeared on page
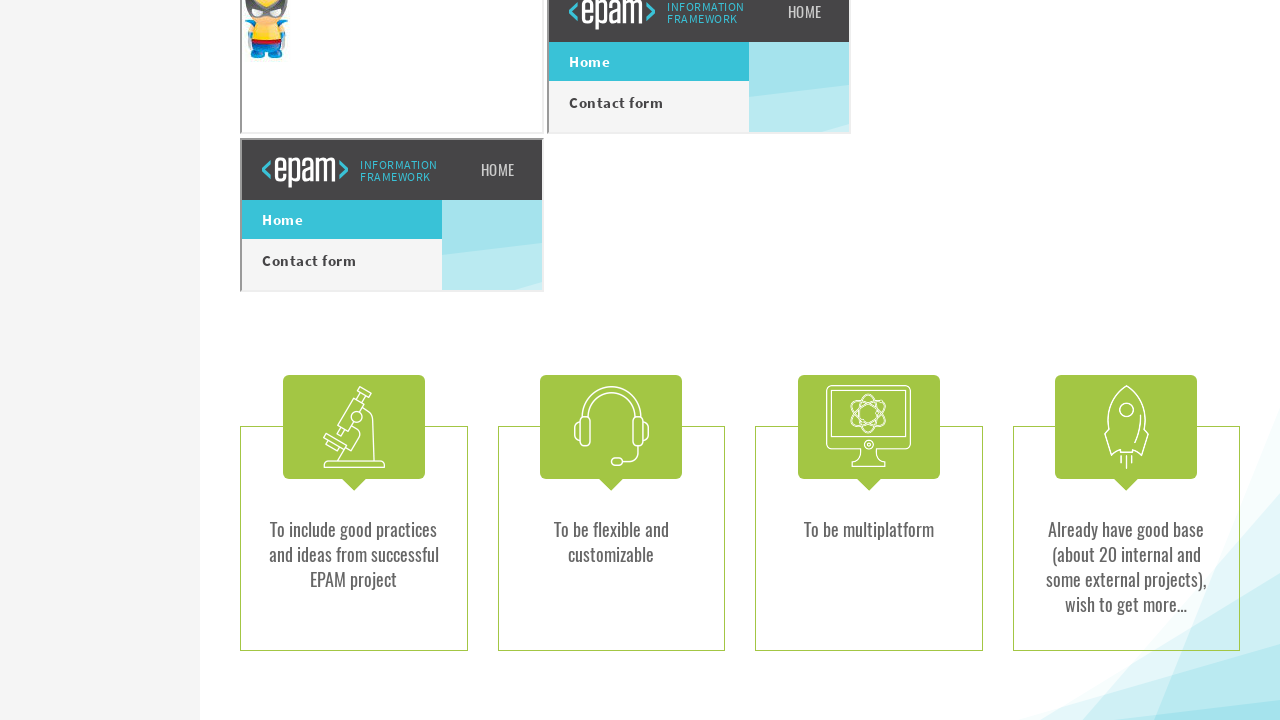

Verified that at least 4 benefit text elements are present
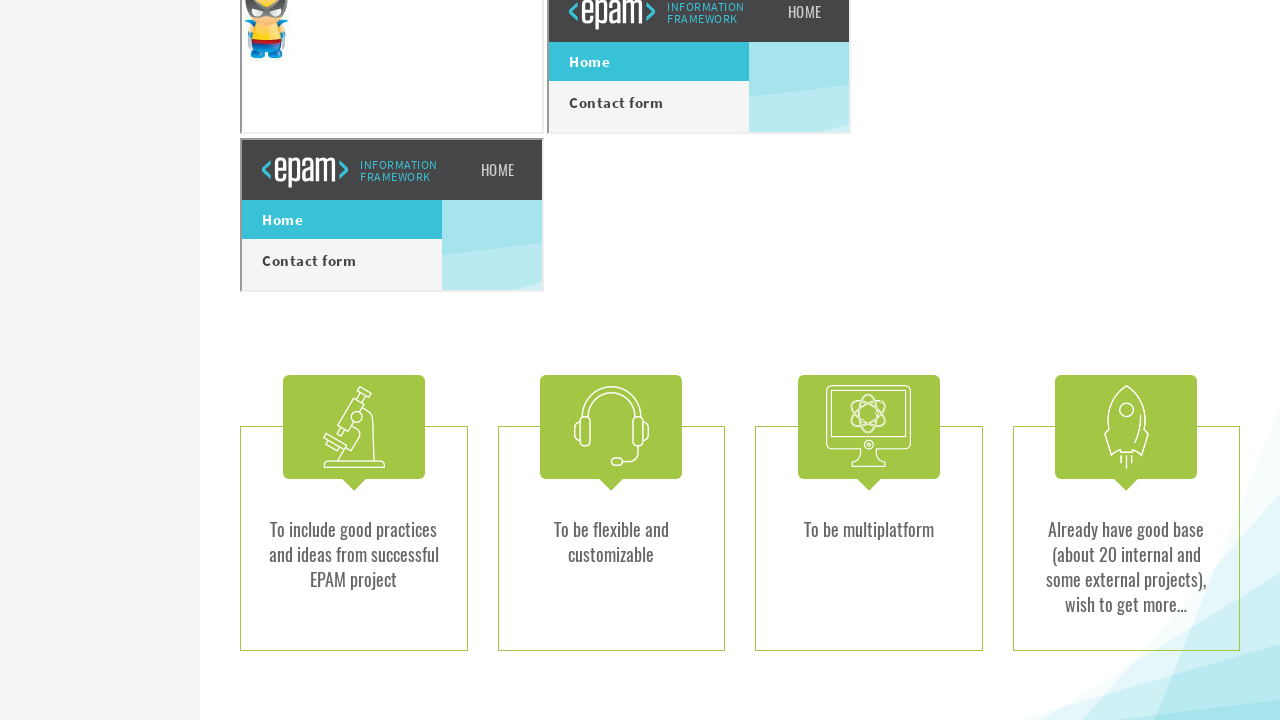

Verified benefit text element 1 is visible
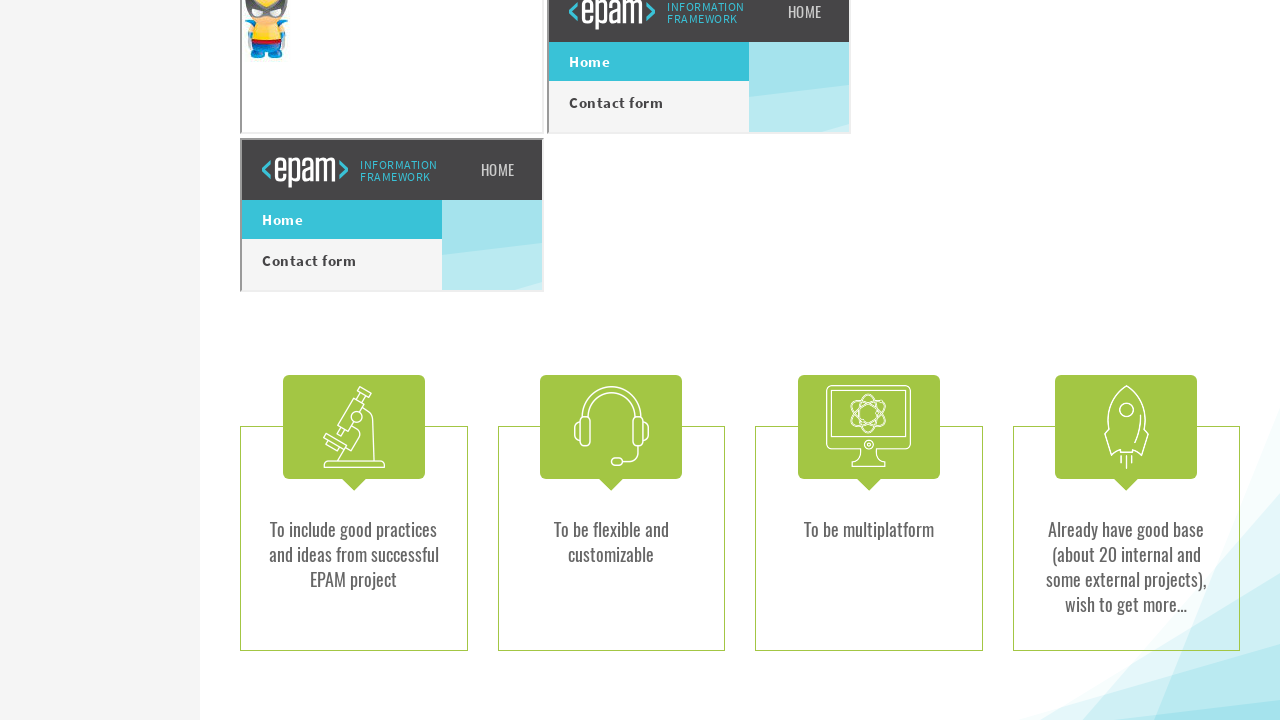

Verified benefit text element 2 is visible
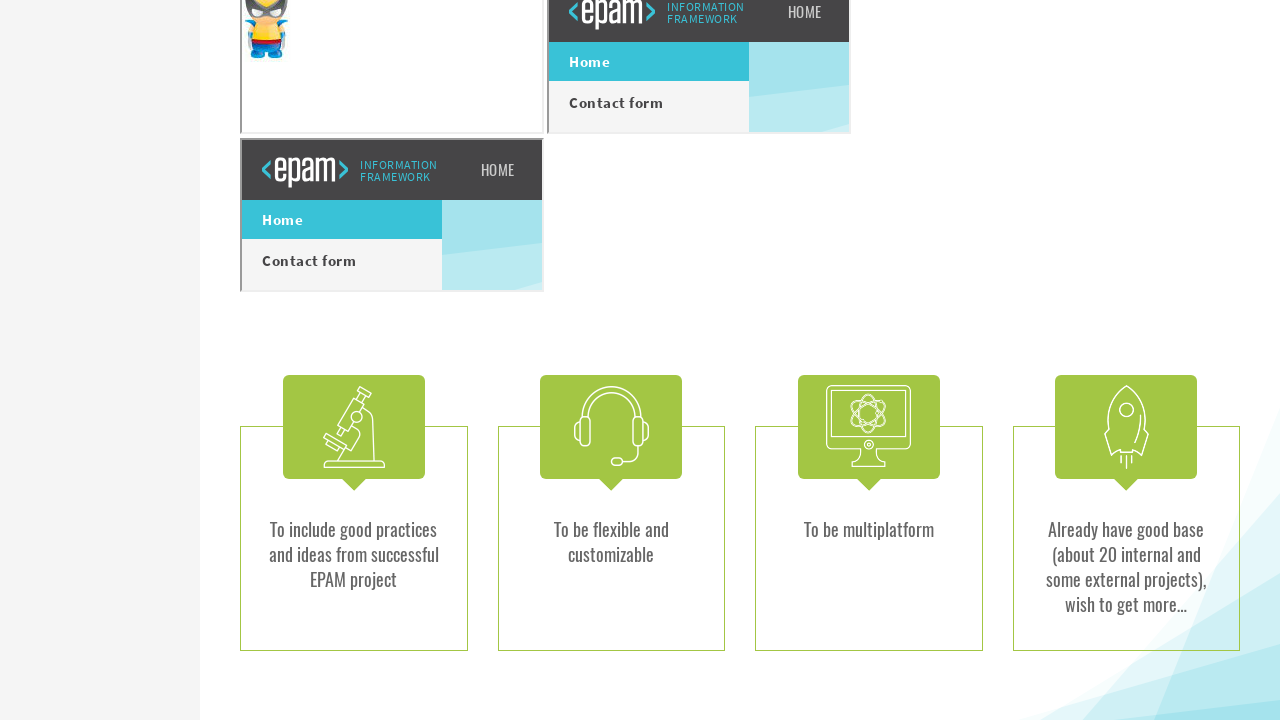

Verified benefit text element 3 is visible
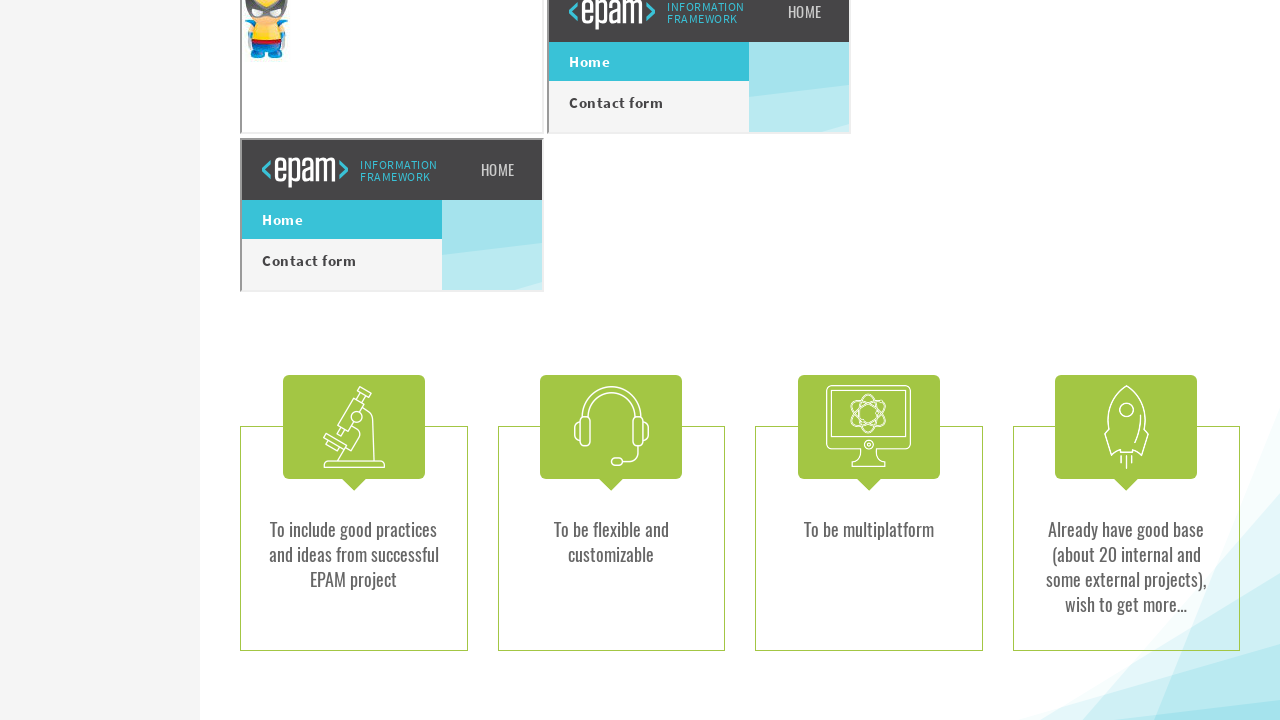

Verified benefit text element 4 is visible
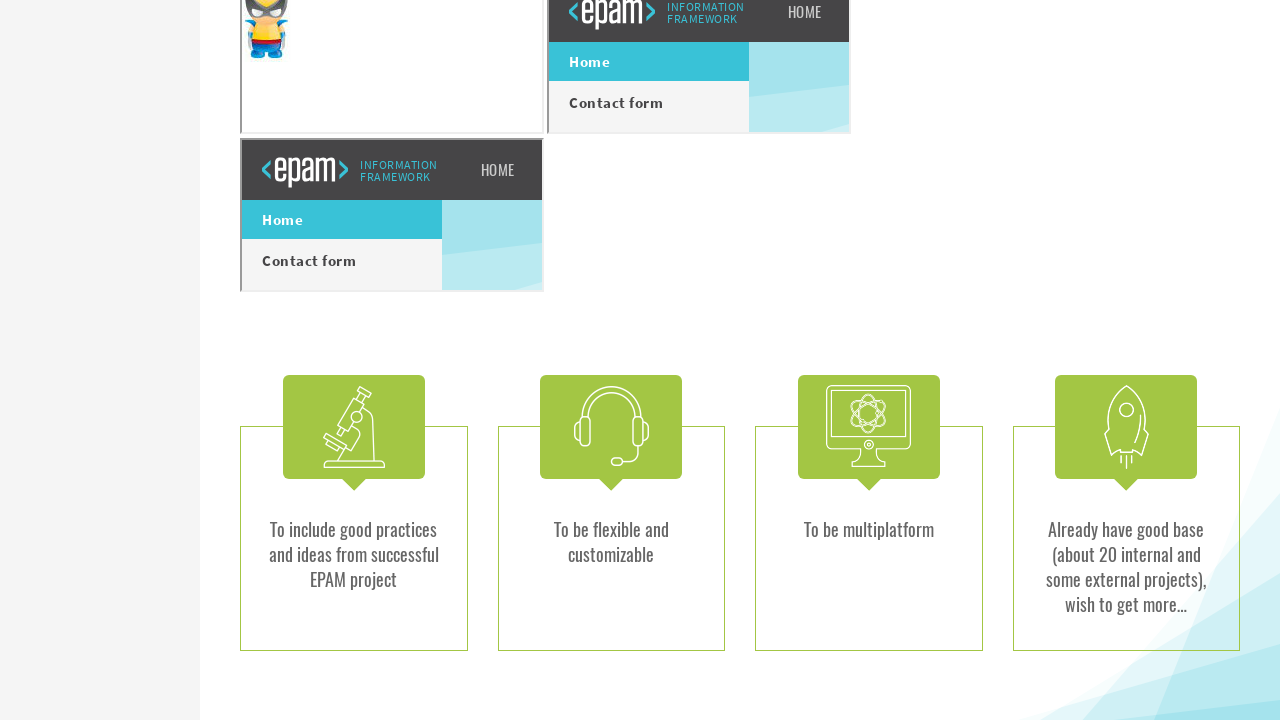

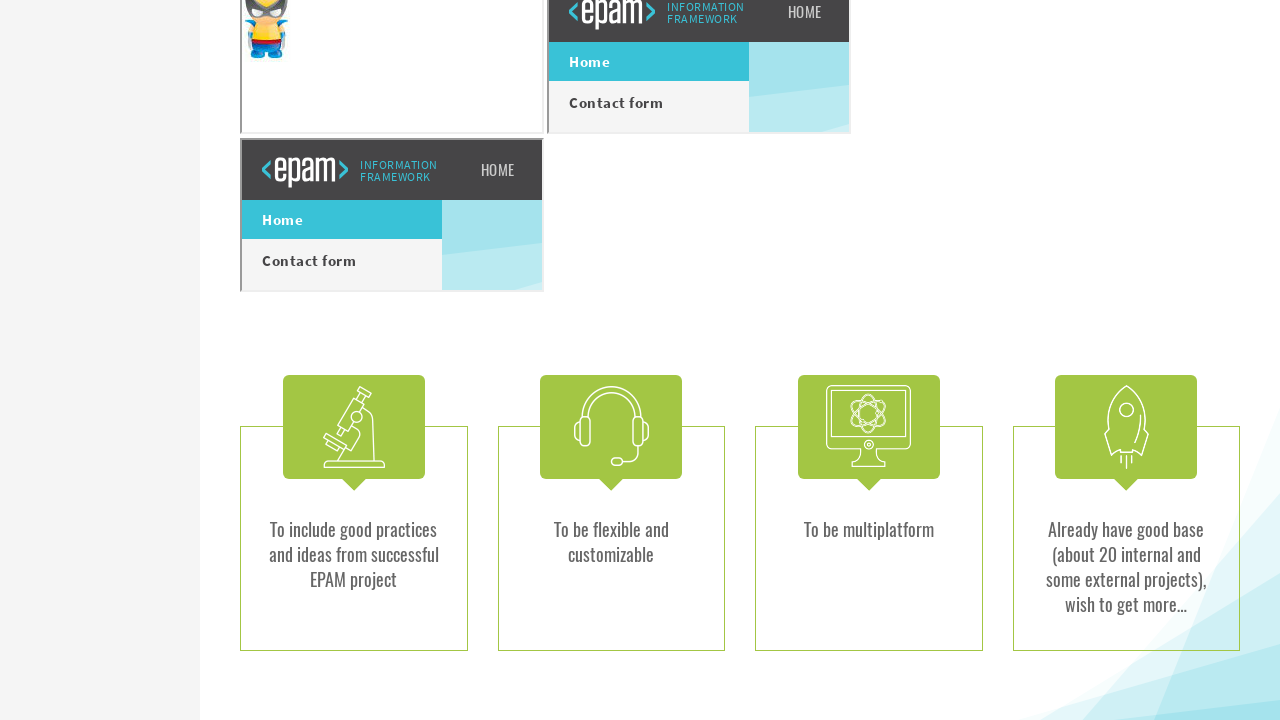